Tests a sample to-do application by selecting the first two items, adding a new item to the list via a text field and submit button, and verifying the new item appears in the list.

Starting URL: https://lambdatest.github.io/sample-todo-app/

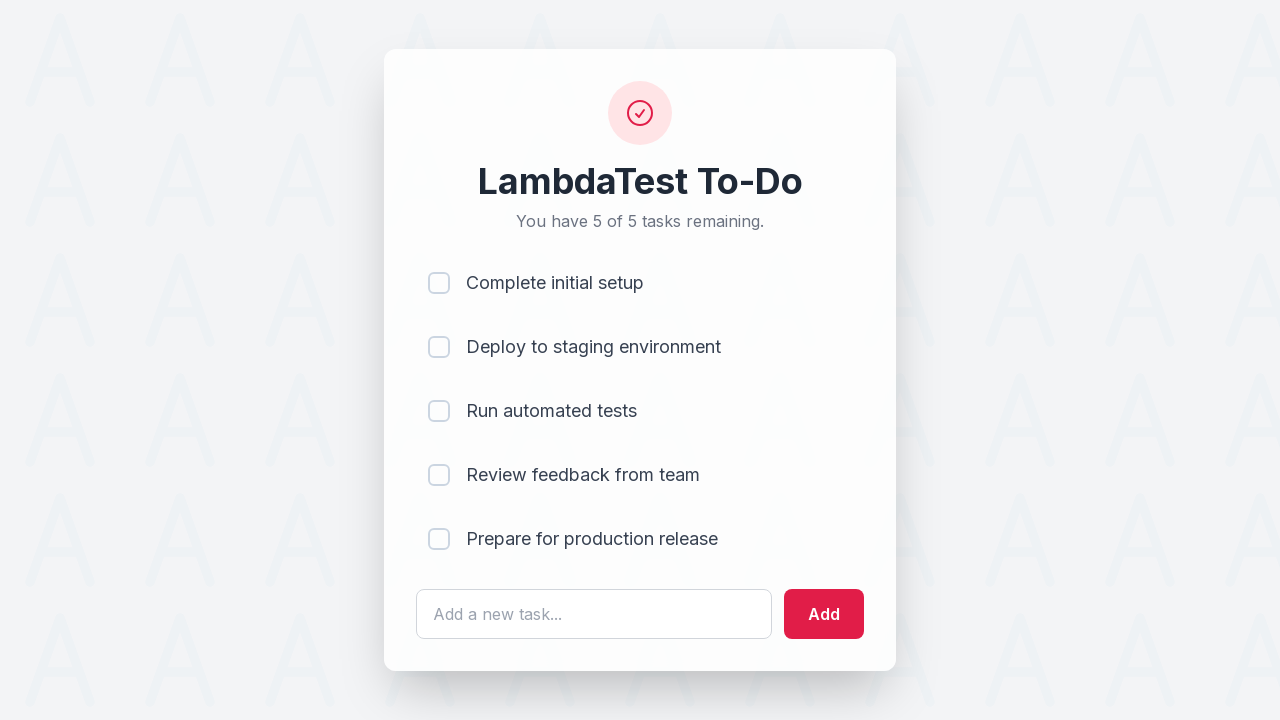

Clicked first checkbox item at (439, 283) on input[name='li1']
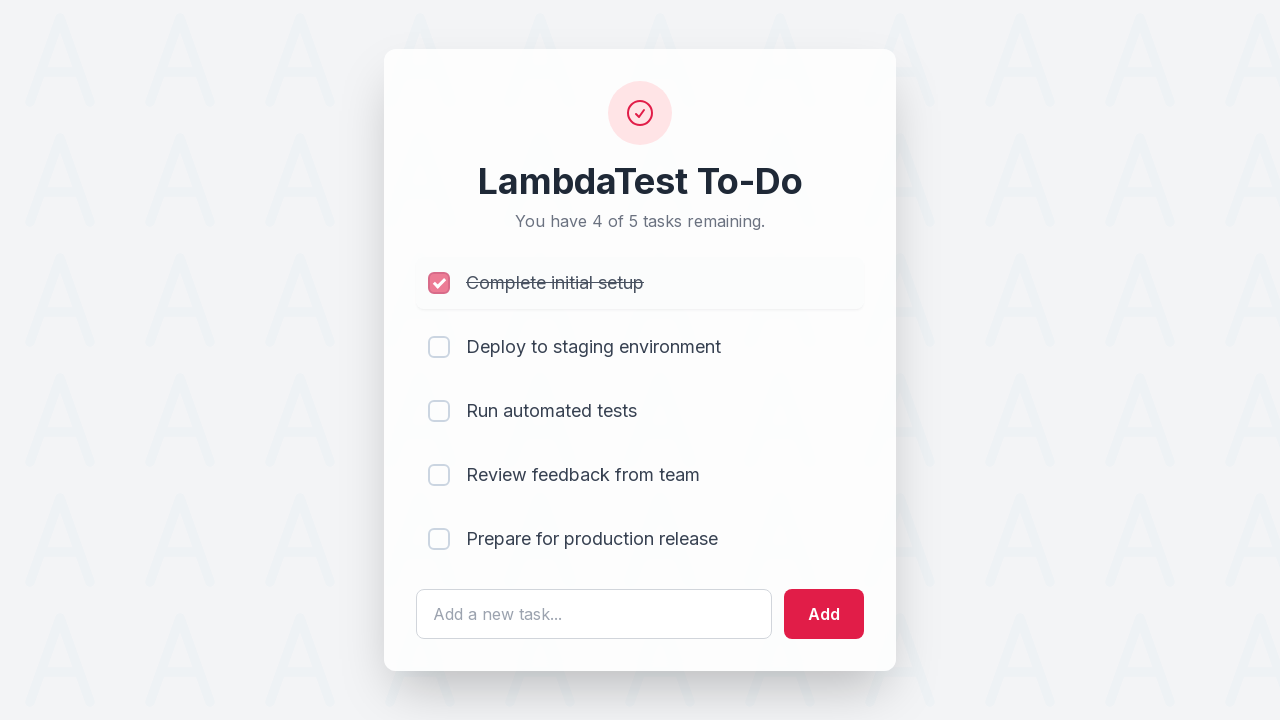

Clicked second checkbox item at (439, 347) on input[name='li2']
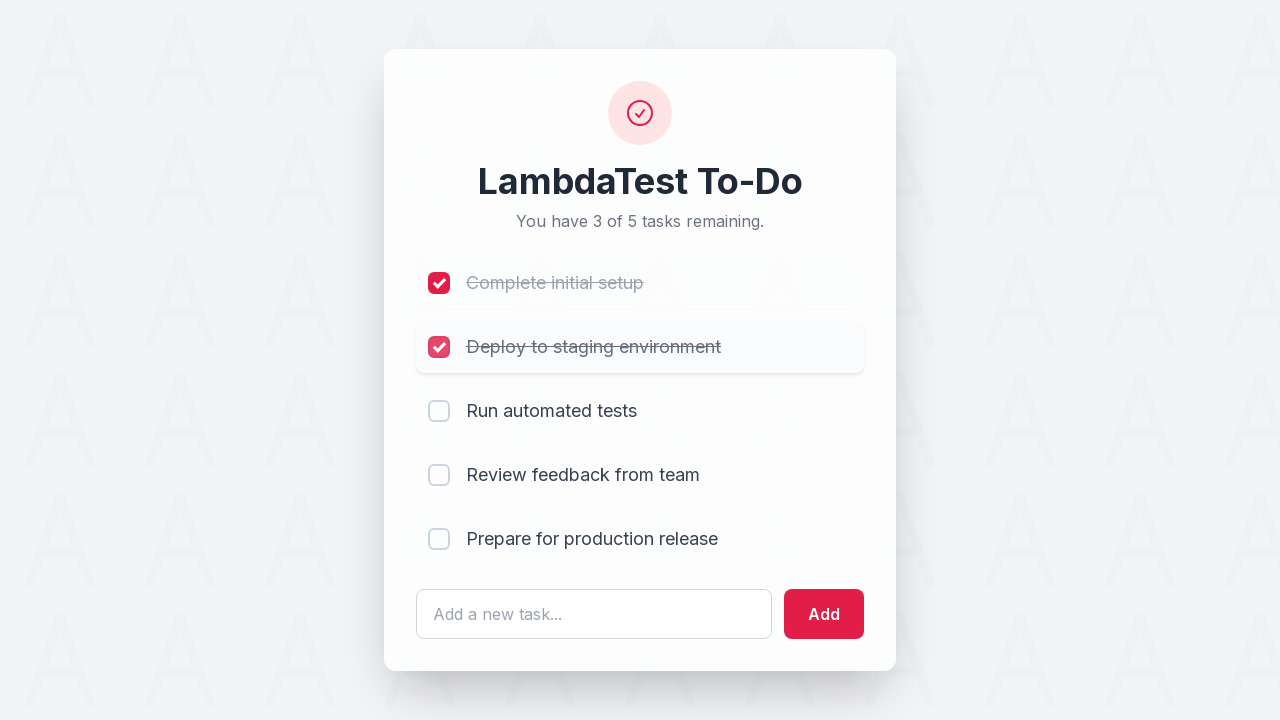

Filled text field with new item 'Adding item to the list' on #sampletodotext
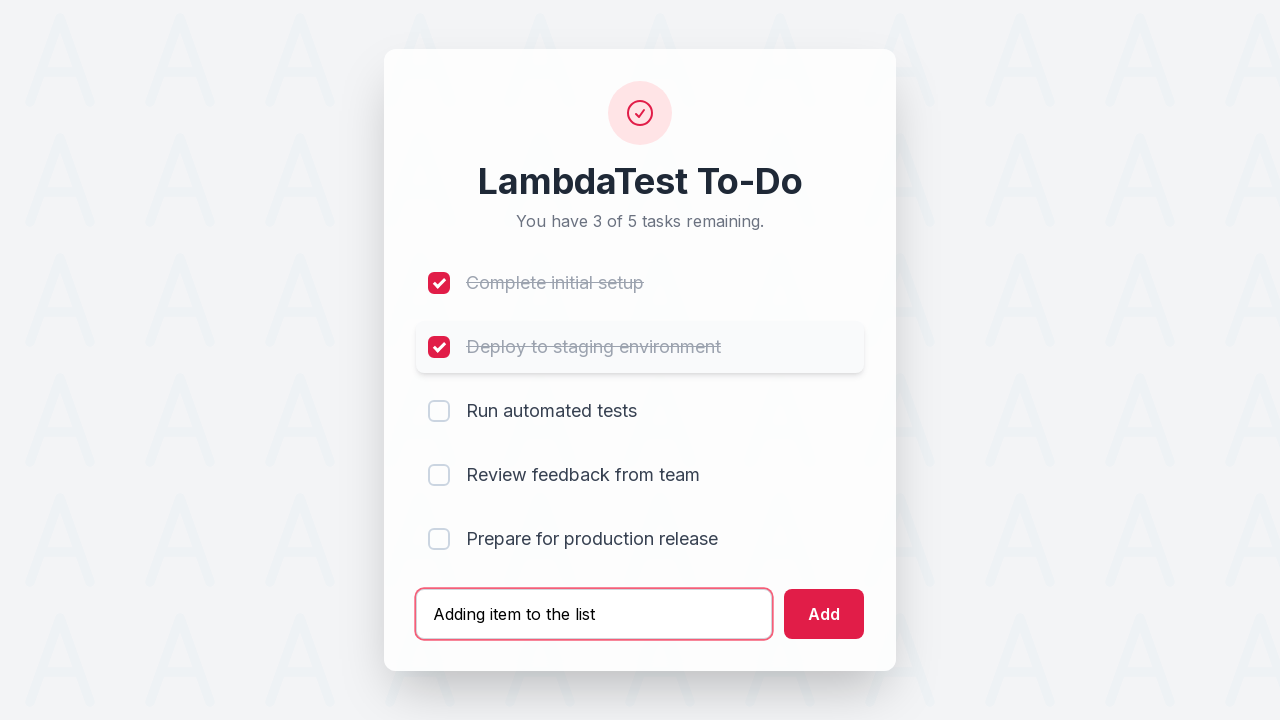

Clicked Add button to submit new item at (824, 614) on #addbutton
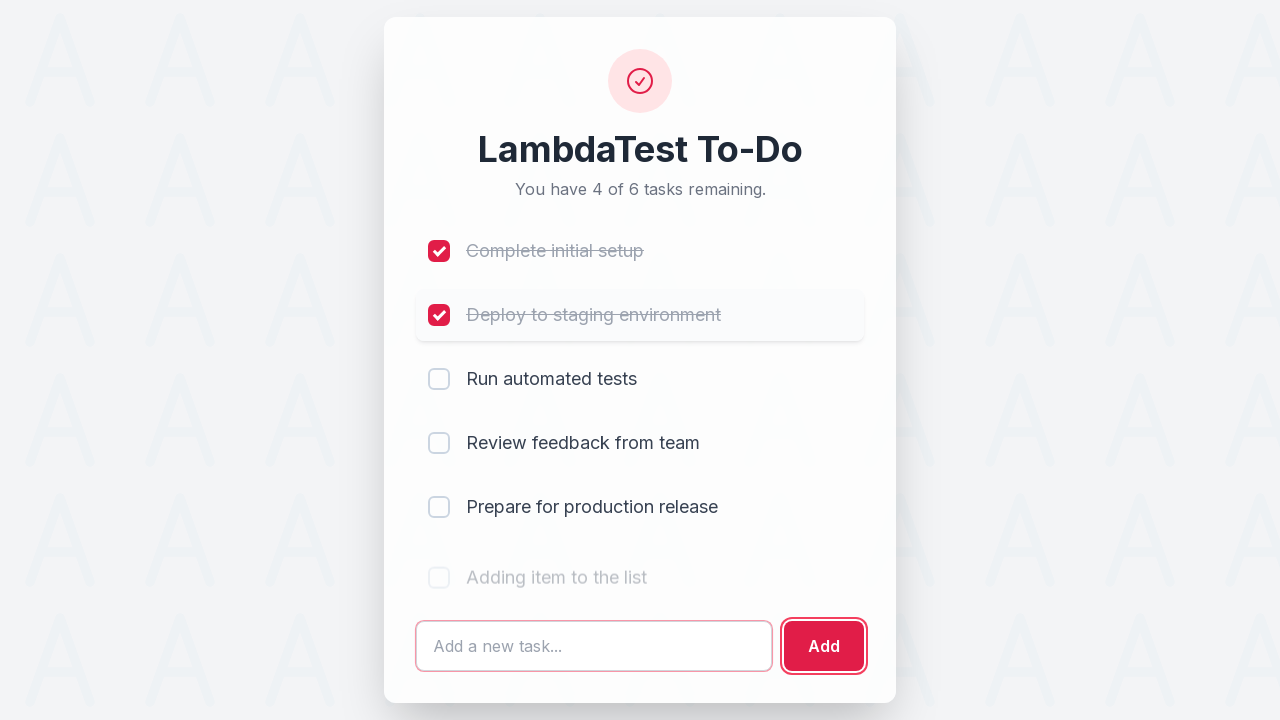

New item appeared in the to-do list
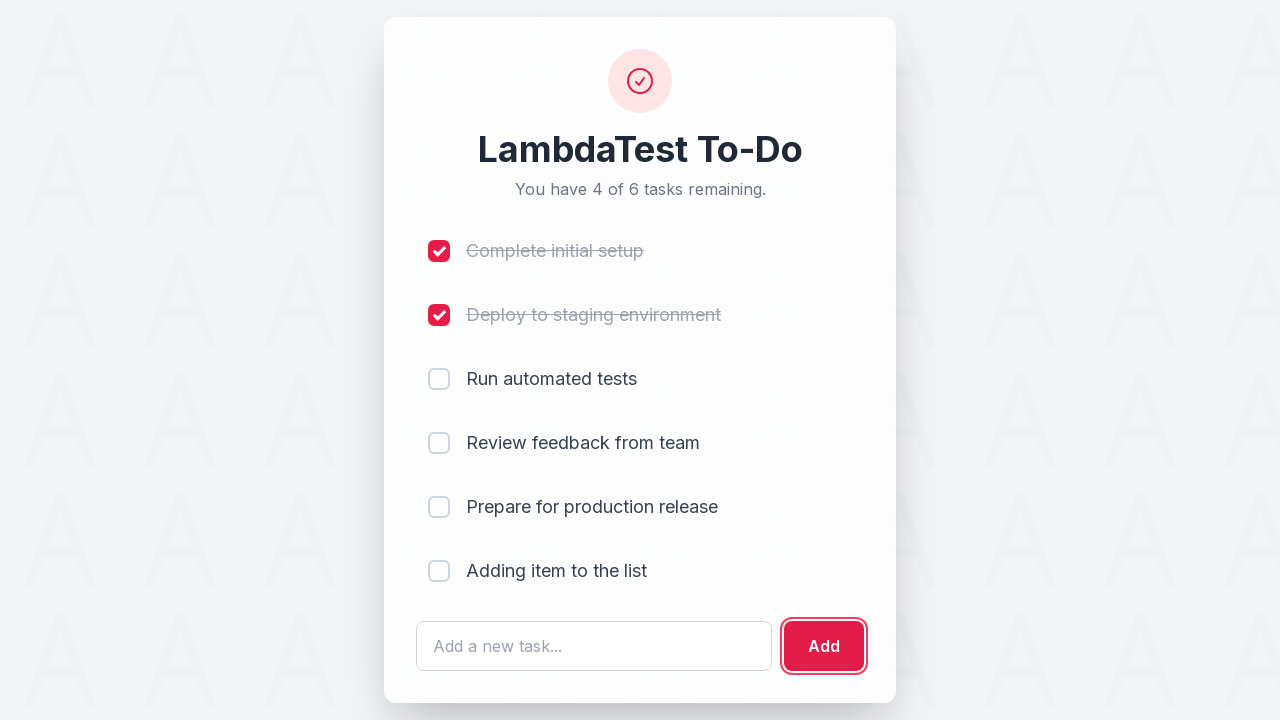

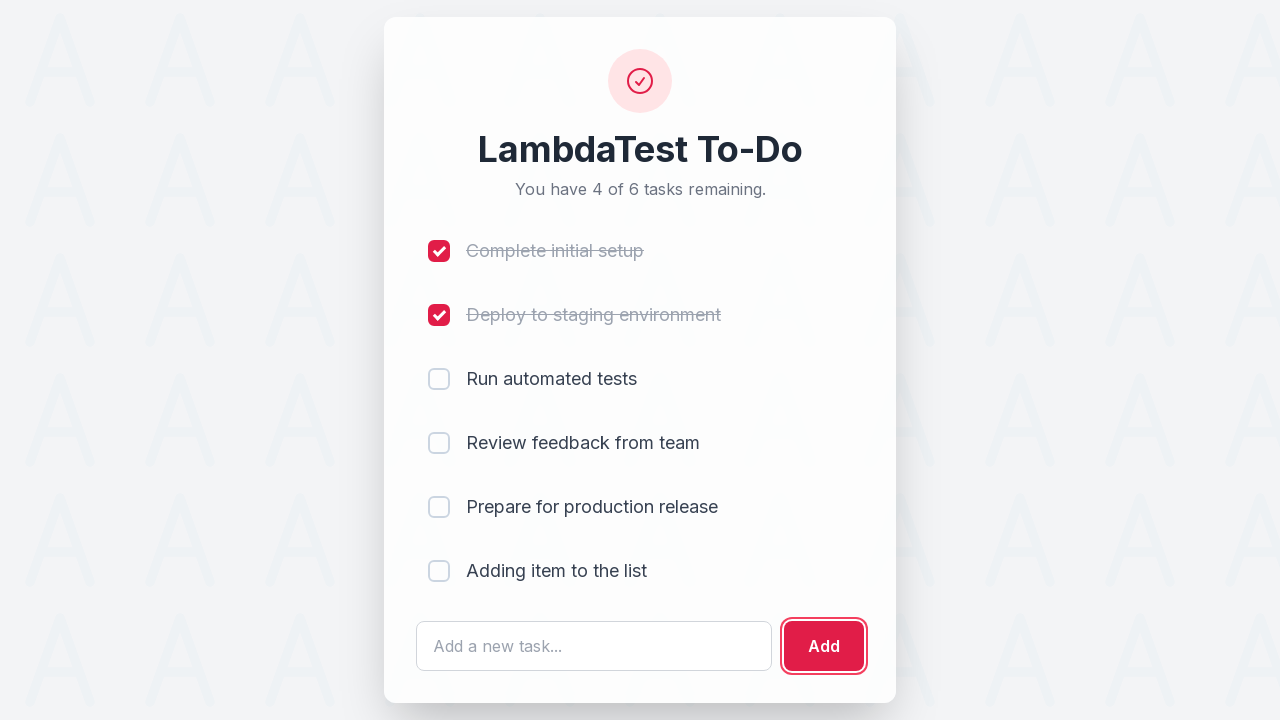